Navigates to a design patterns documentation page and verifies that pattern titles are displayed

Starting URL: https://refactoring.guru/design-patterns/cpp

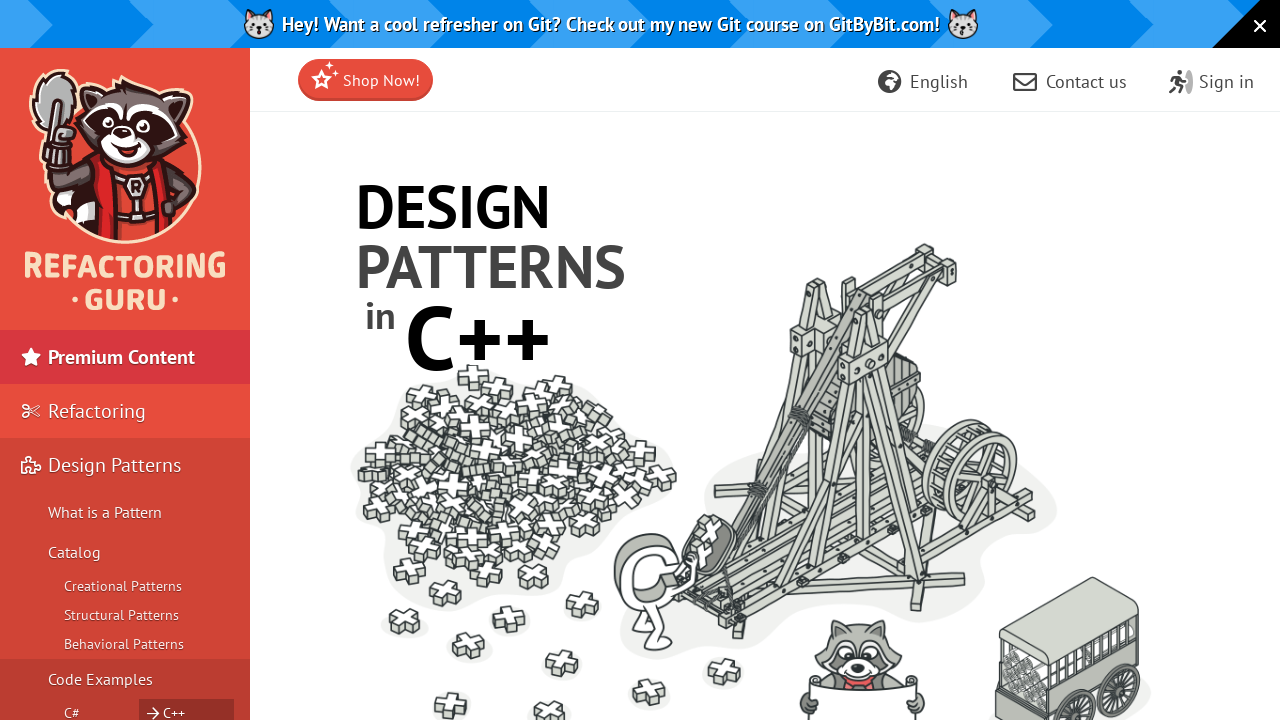

Navigated to design patterns documentation page for C++
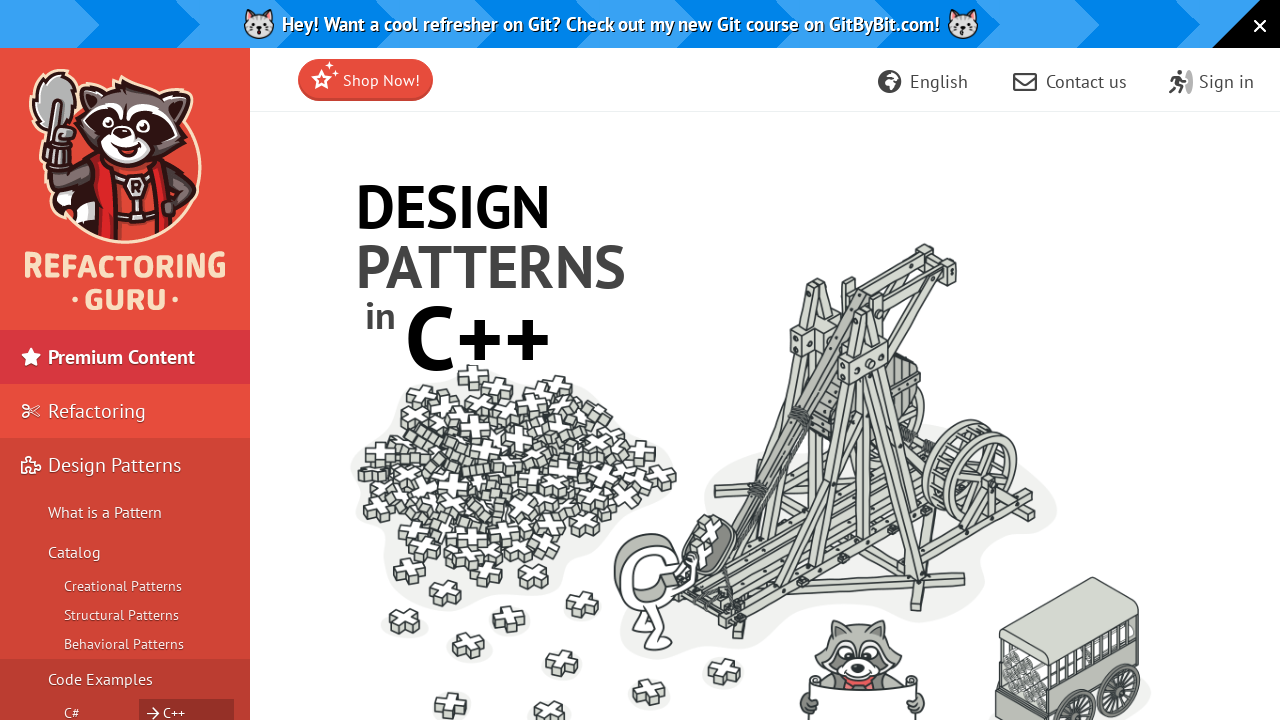

Waited for pattern titles to load
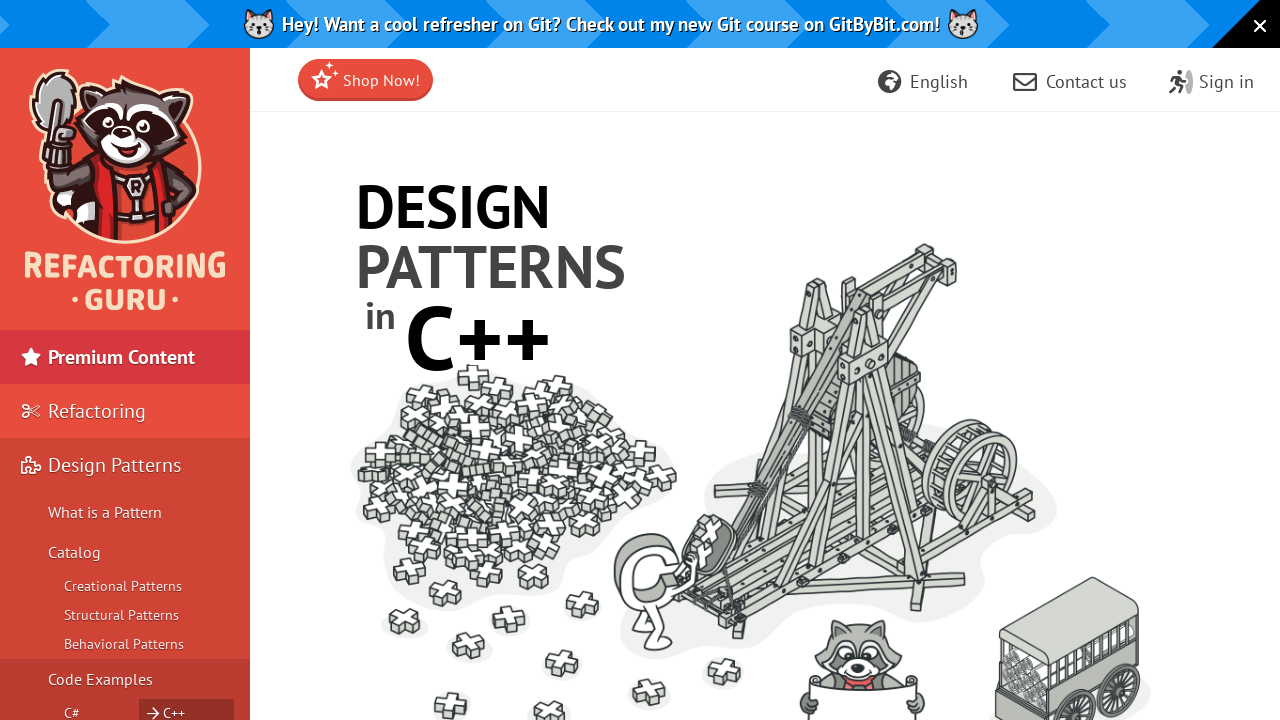

Verified that at least one pattern title is displayed on the page
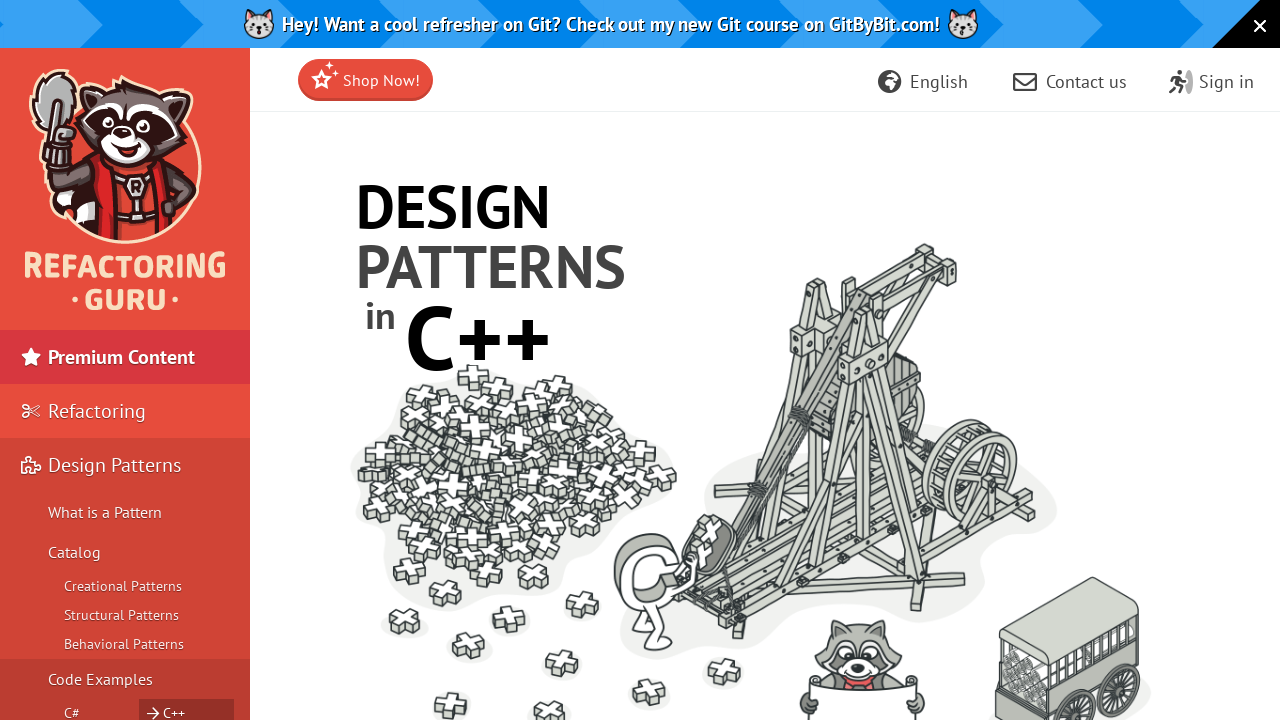

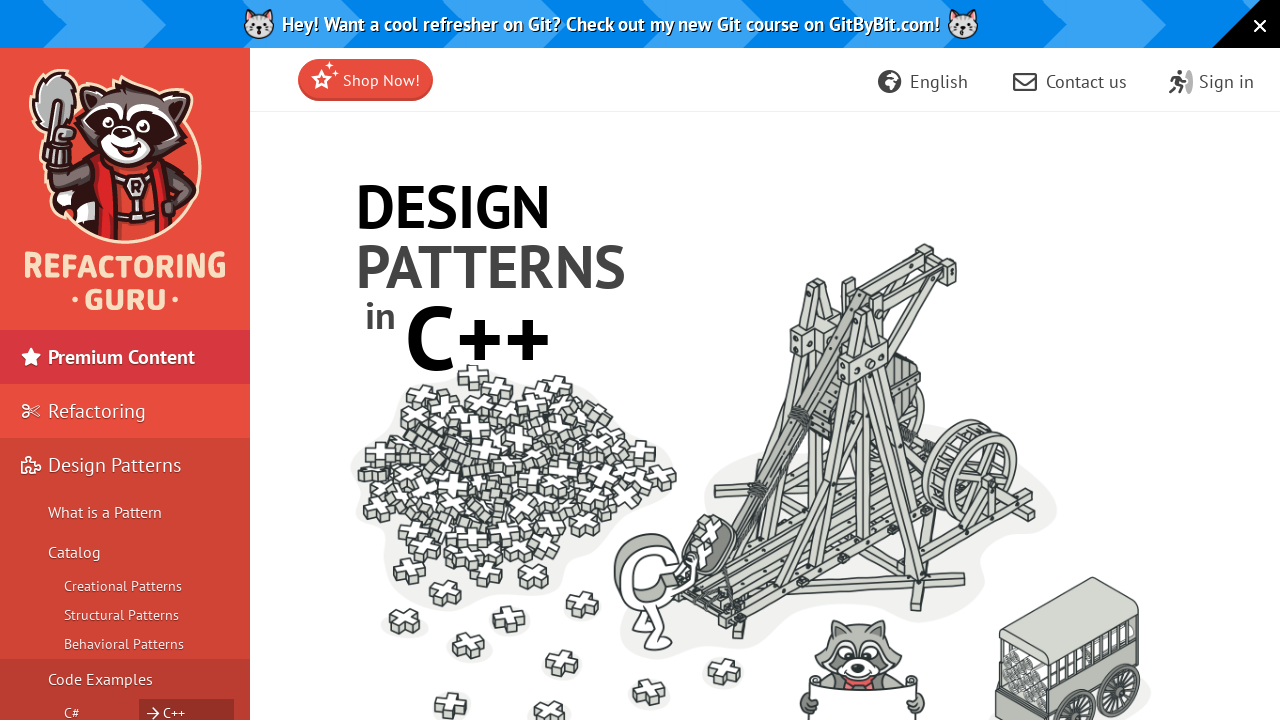